Tests JavaScript alert handling by interacting with different types of alerts - simple alert, confirmation dialog, and prompt dialog with text input

Starting URL: https://the-internet.herokuapp.com/javascript_alerts

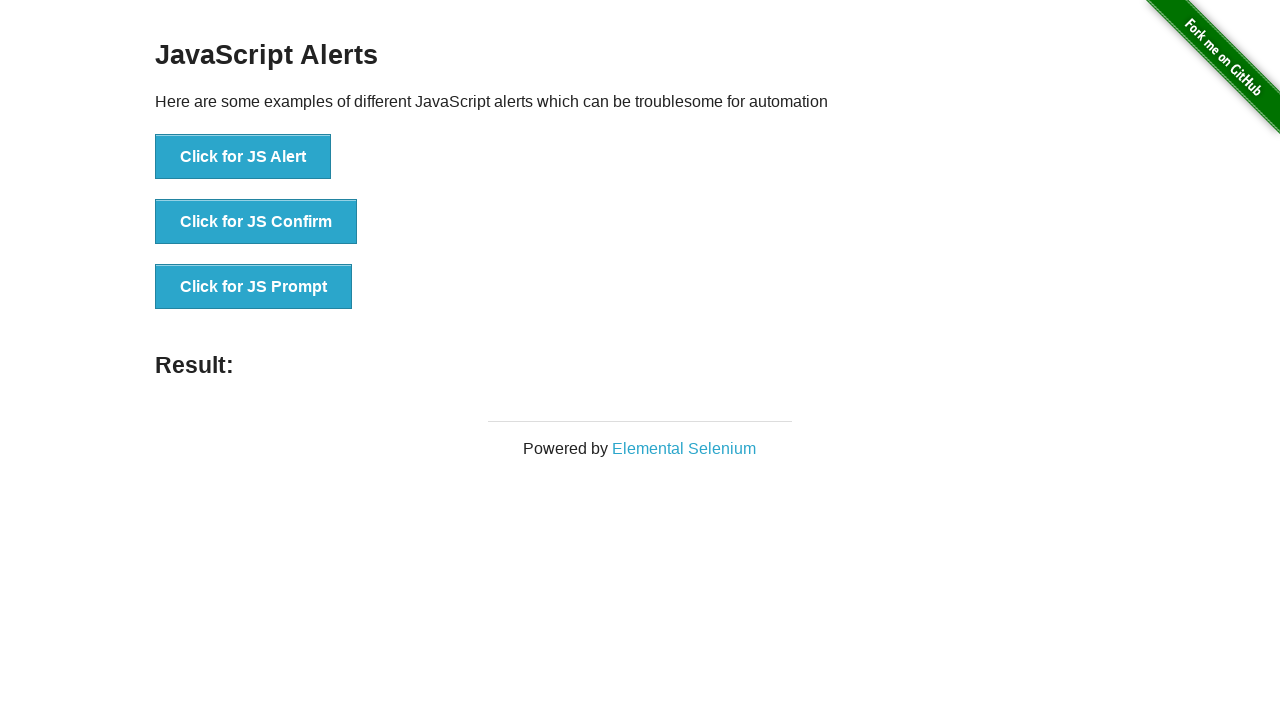

Clicked button to trigger simple alert at (243, 157) on button[onclick='jsAlert()']
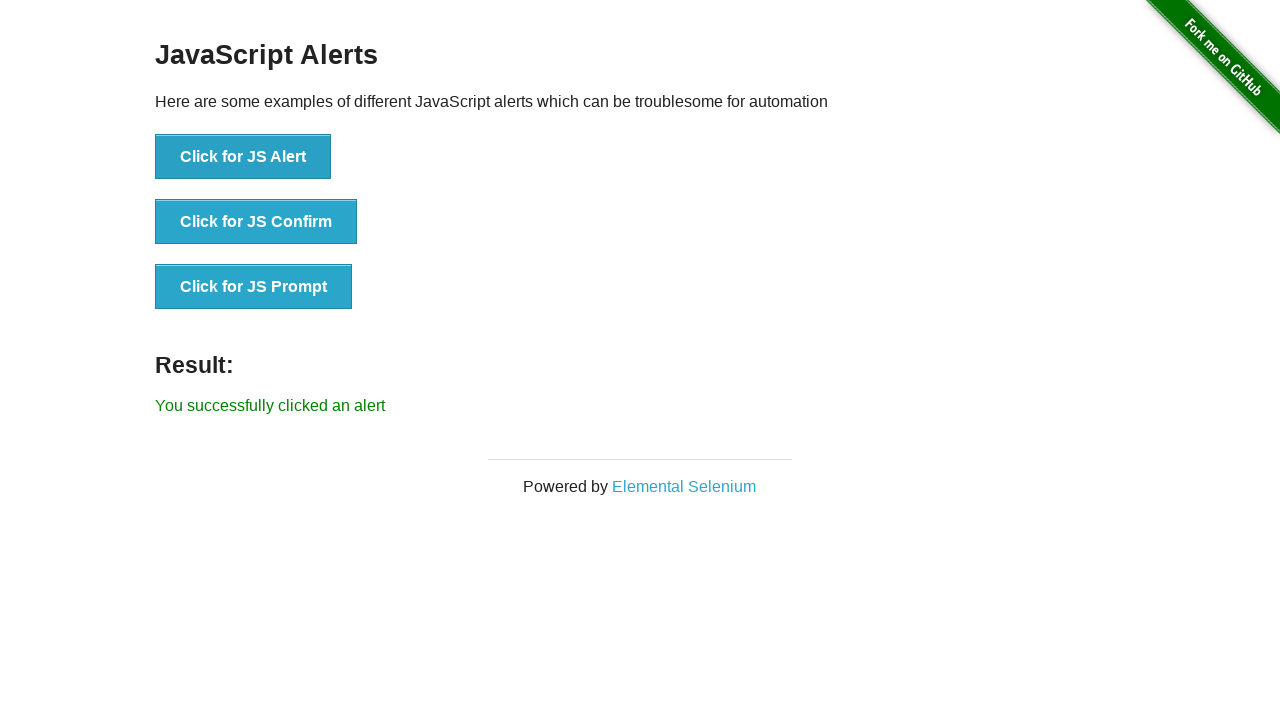

Set up dialog handler to accept alerts
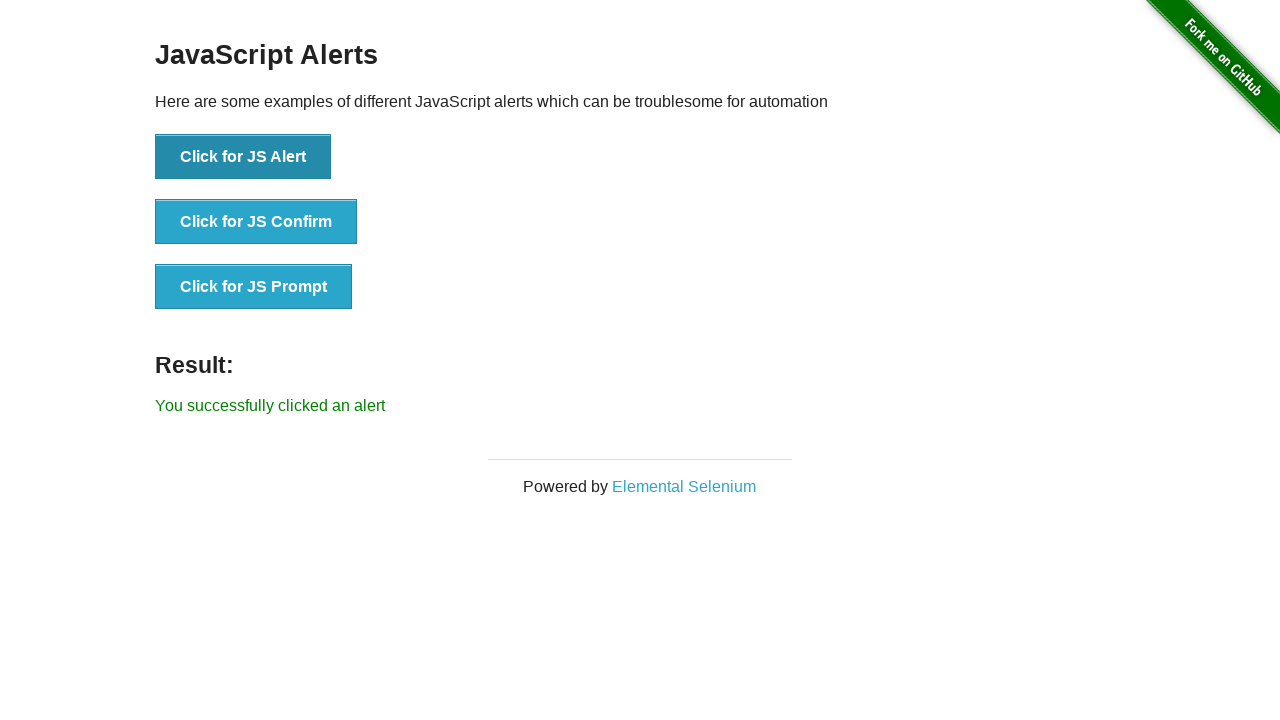

Clicked button to trigger simple alert and accepted it at (243, 157) on button[onclick='jsAlert()']
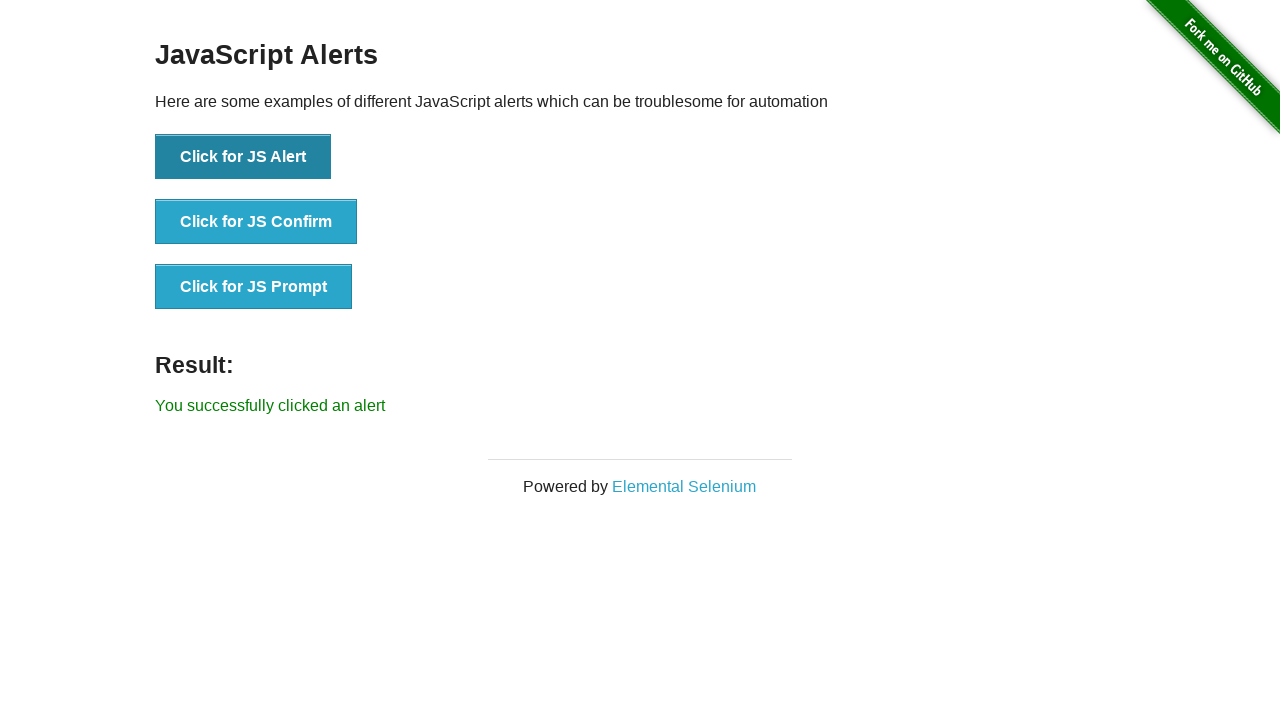

Clicked button to trigger confirmation dialog at (256, 222) on button[onclick='jsConfirm()']
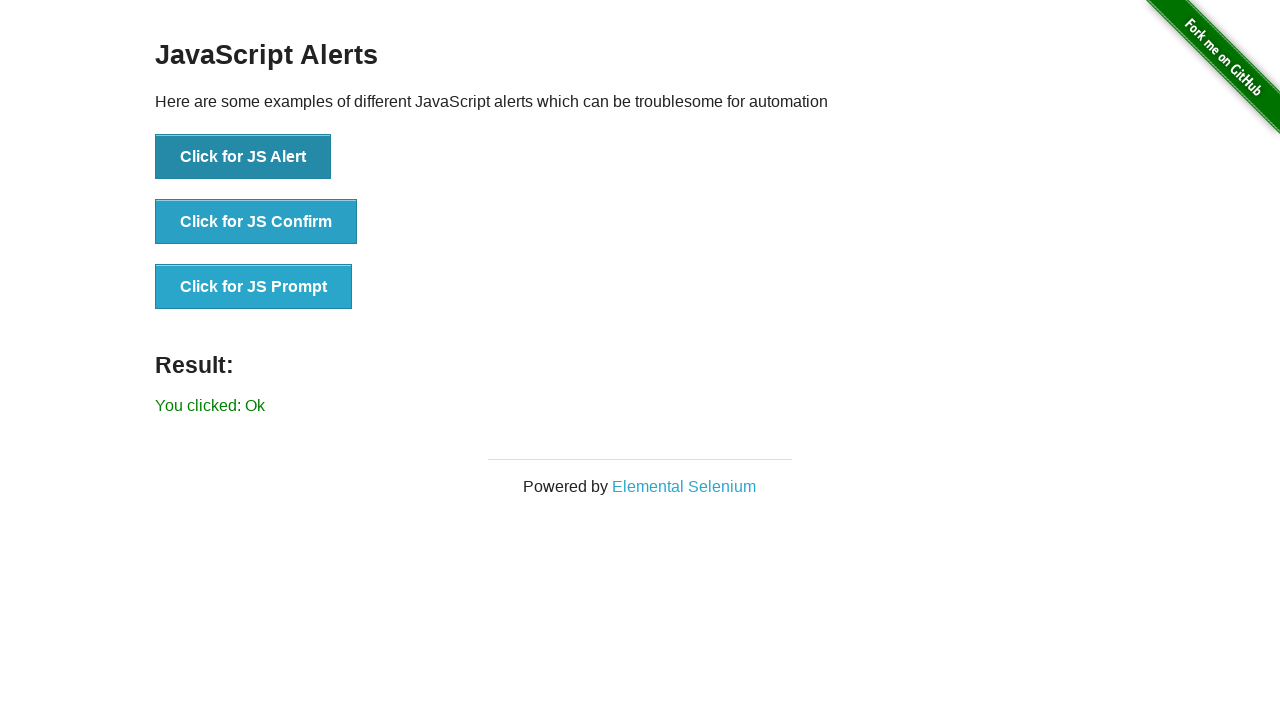

Set up dialog handler to dismiss confirmation
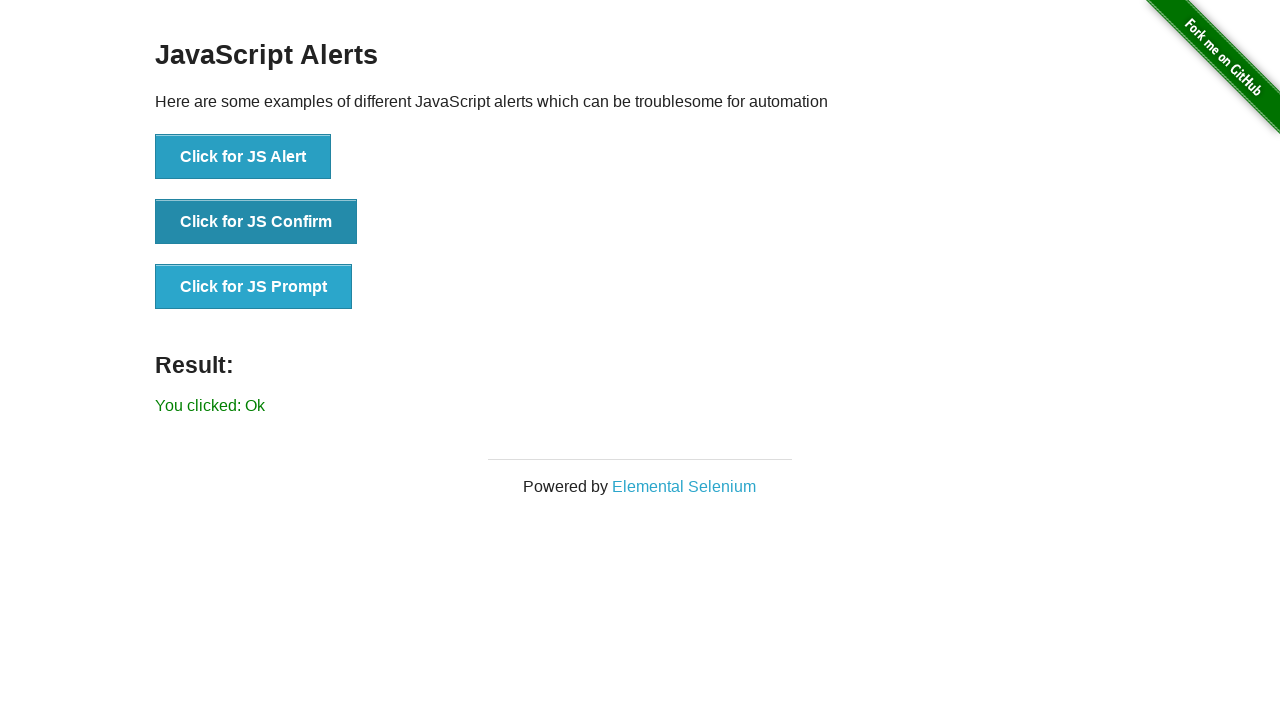

Clicked button to trigger confirmation dialog and dismissed it at (256, 222) on button[onclick='jsConfirm()']
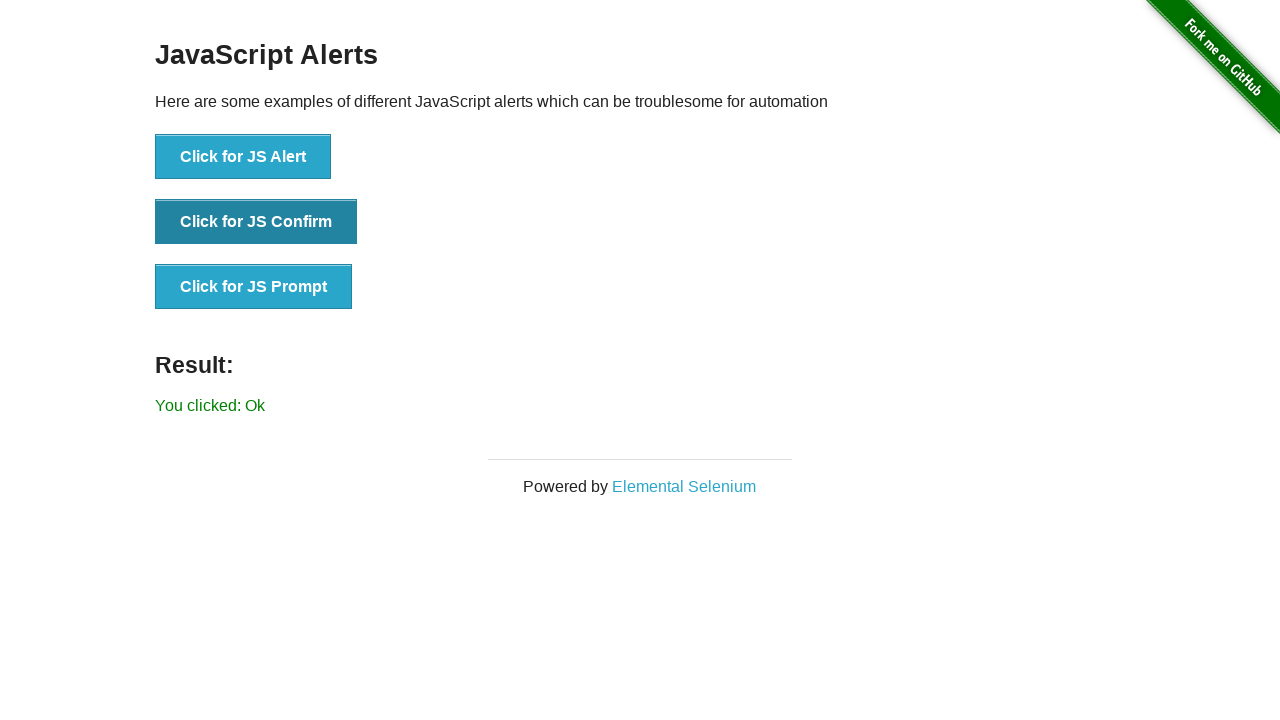

Clicked button to trigger prompt dialog at (254, 287) on button[onclick='jsPrompt()']
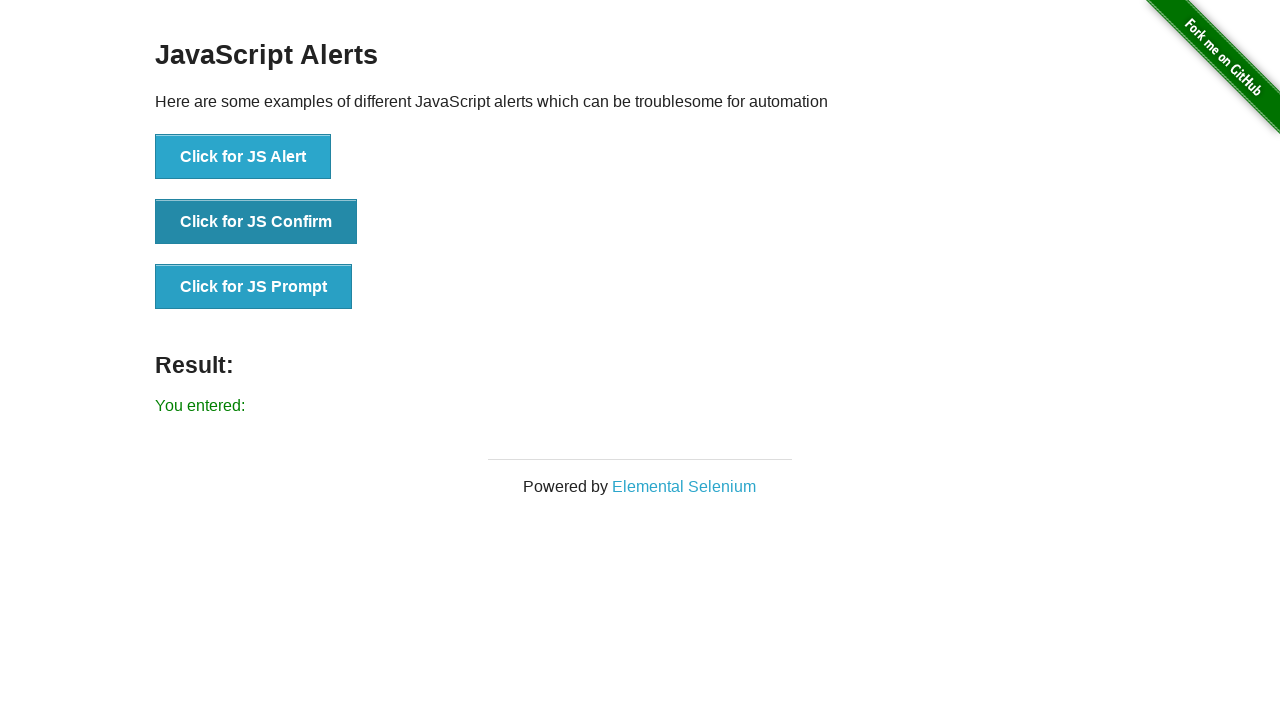

Set up dialog handler to accept prompt with text 'Hello'
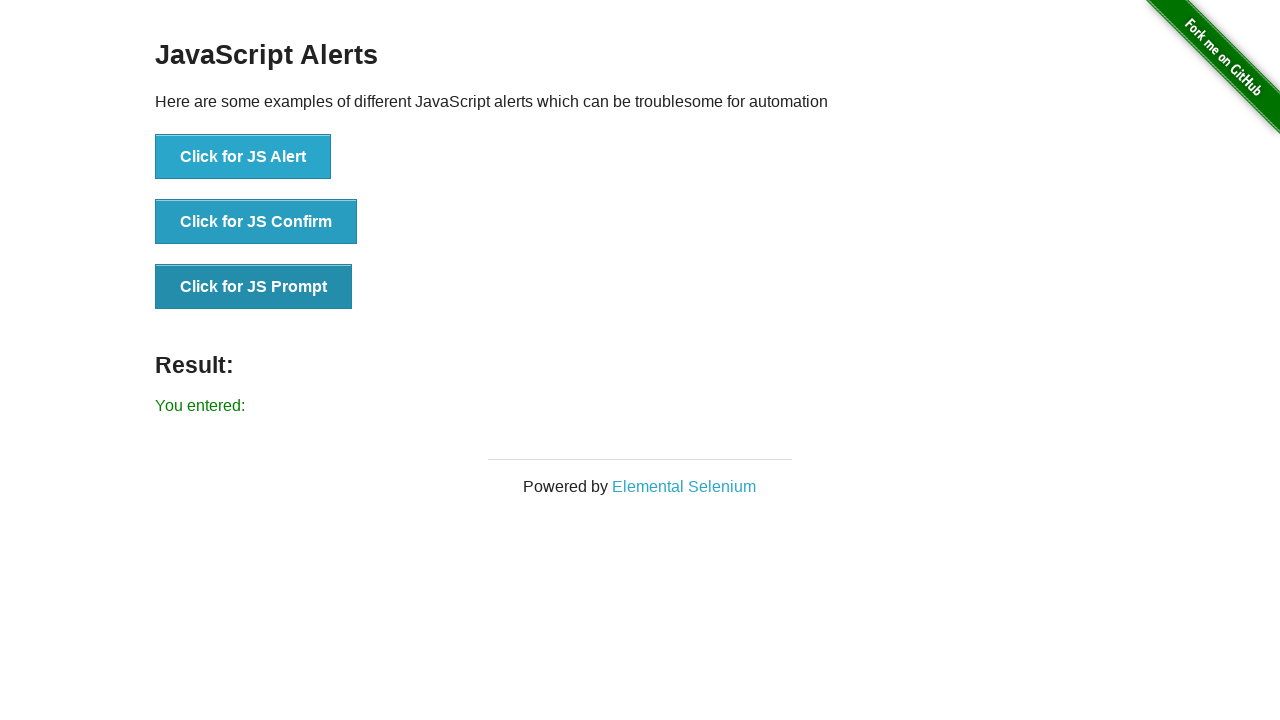

Clicked button to trigger prompt dialog and entered text at (254, 287) on button[onclick='jsPrompt()']
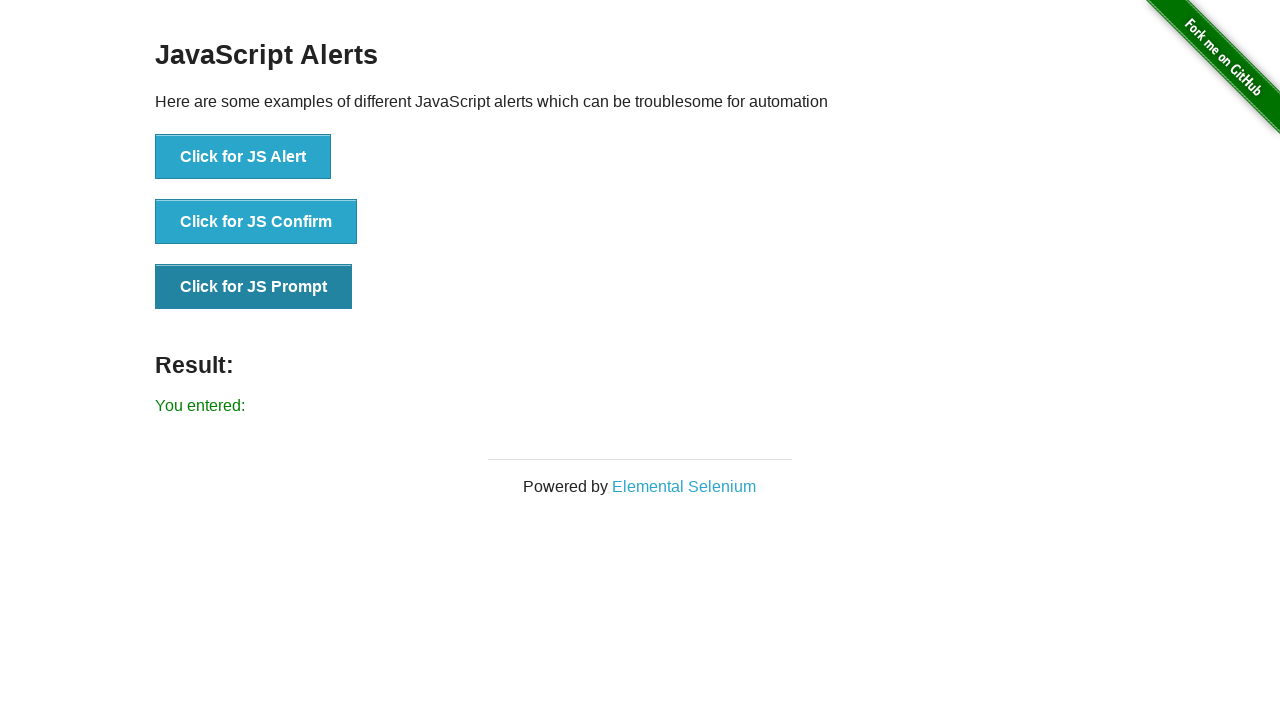

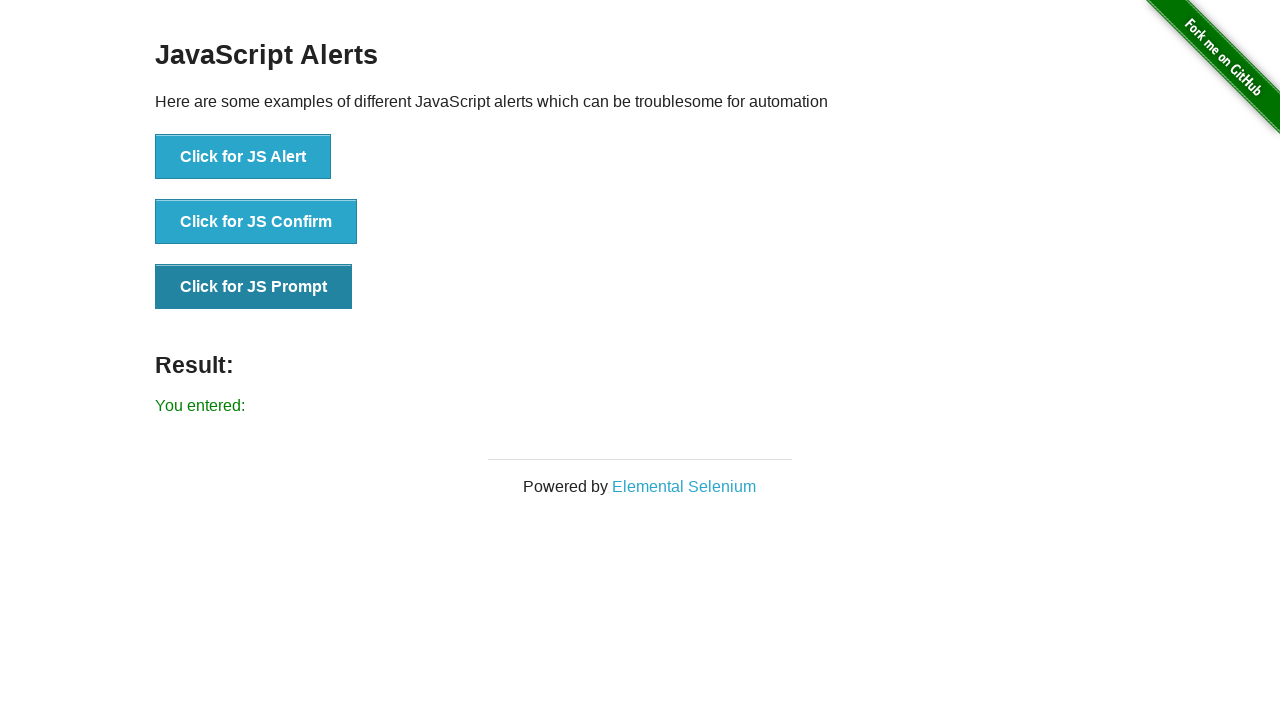